Tests dropdown interactions on LeafGround by selecting options using different methods (by index, by visible text, by sendKeys) and interacting with a bootstrap-style dropdown to select a country.

Starting URL: https://www.leafground.com/select.xhtml

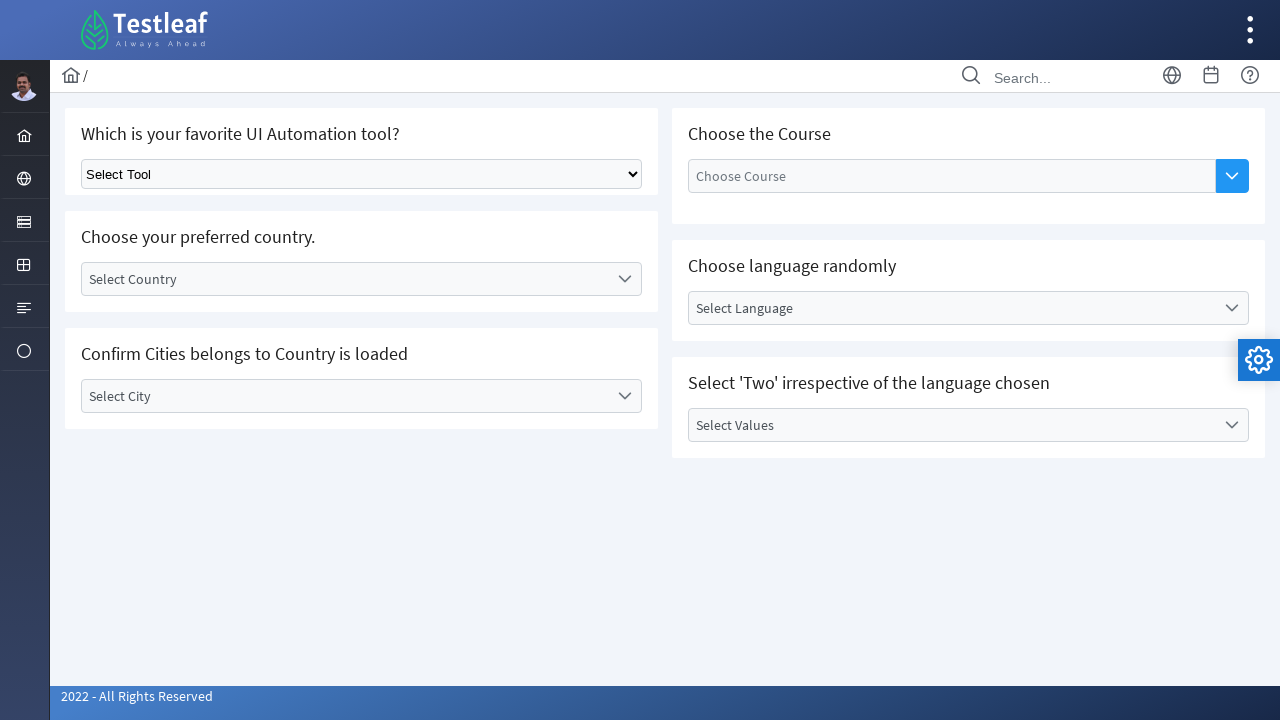

Selected dropdown option by index 1 (second option) on select.ui-selectonemenu
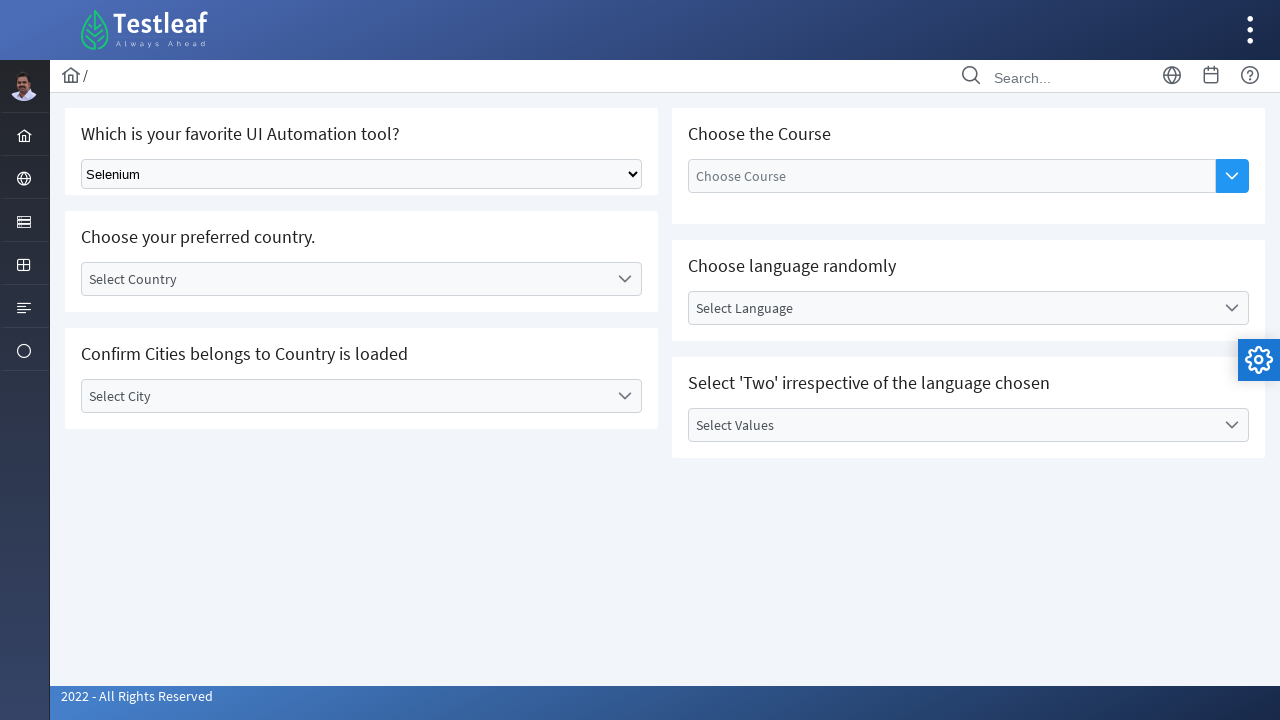

Selected 'Playwright' from dropdown by visible text on select.ui-selectonemenu
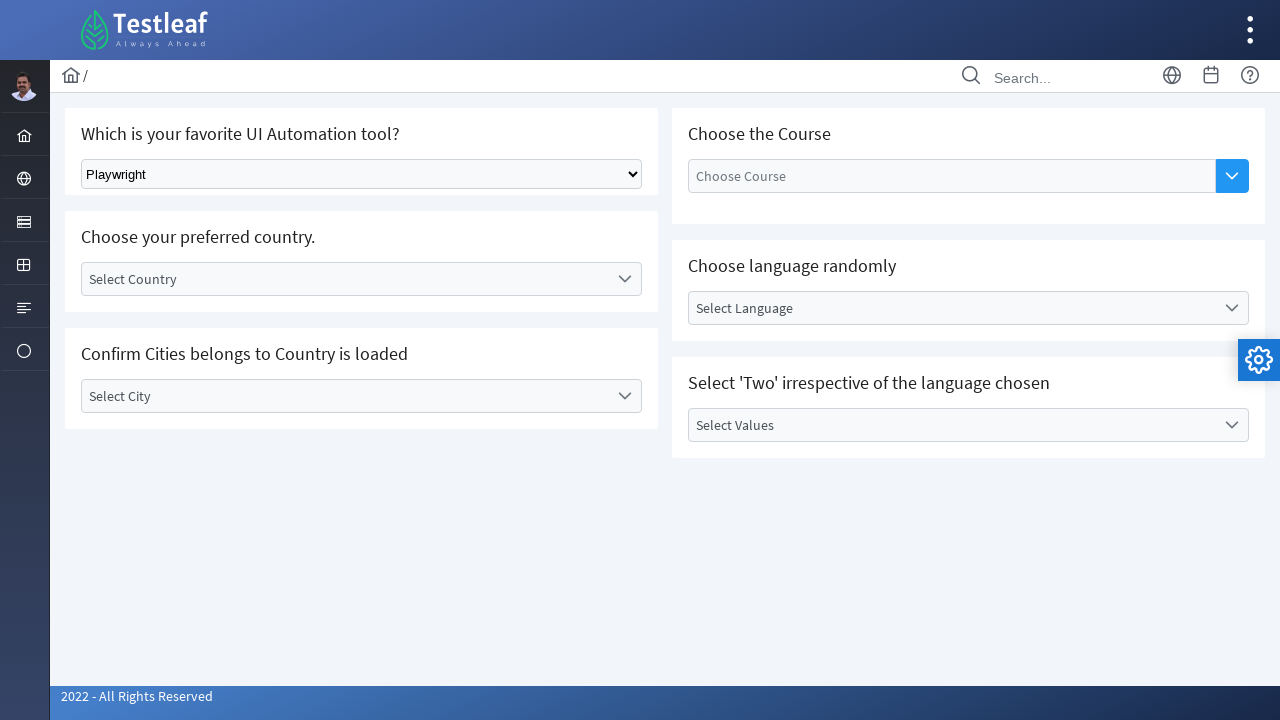

Selected 'Selenium' from dropdown by visible text on select.ui-selectonemenu
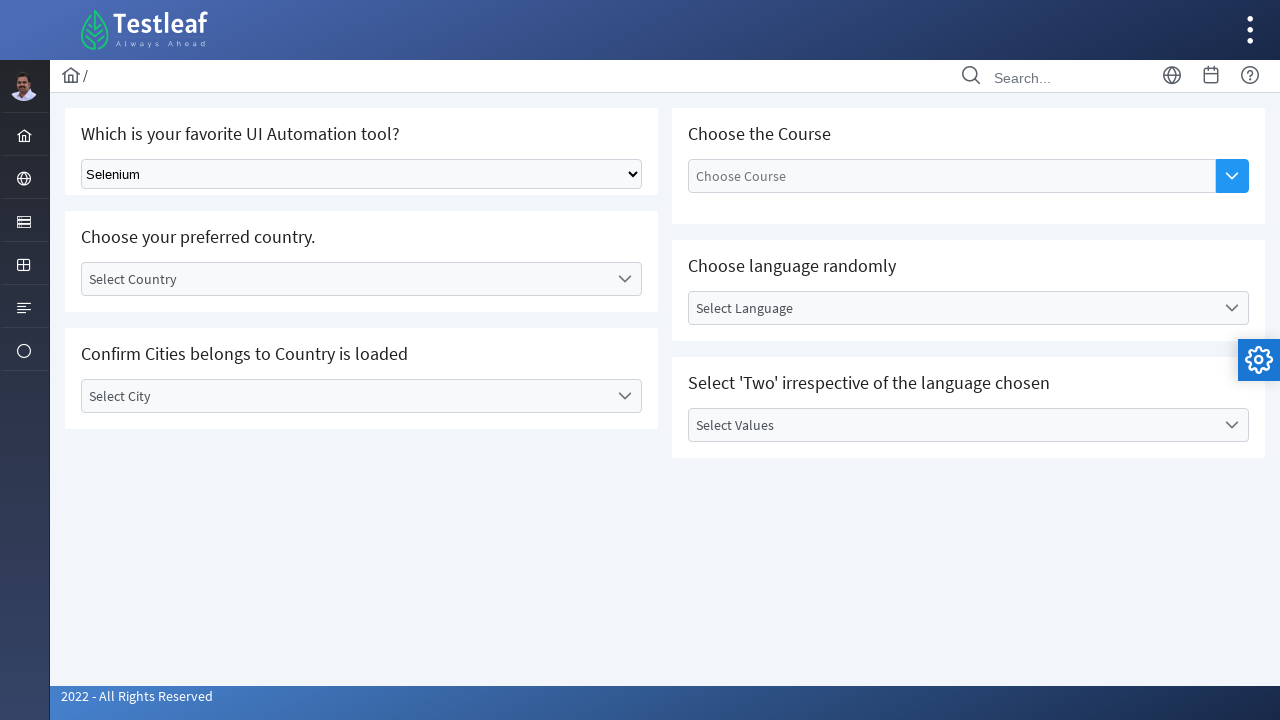

Selected 'Puppeteer' from dropdown by visible text on select.ui-selectonemenu
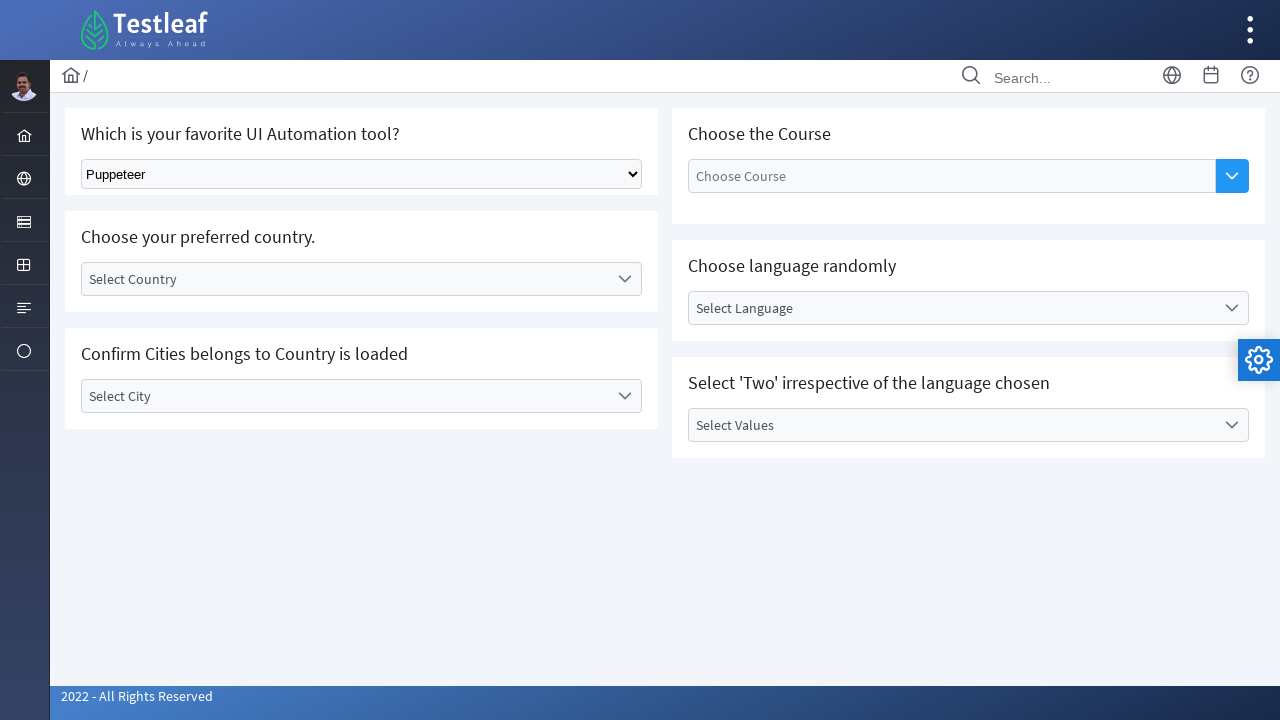

Selected 'Cypress' from dropdown by visible text on select.ui-selectonemenu
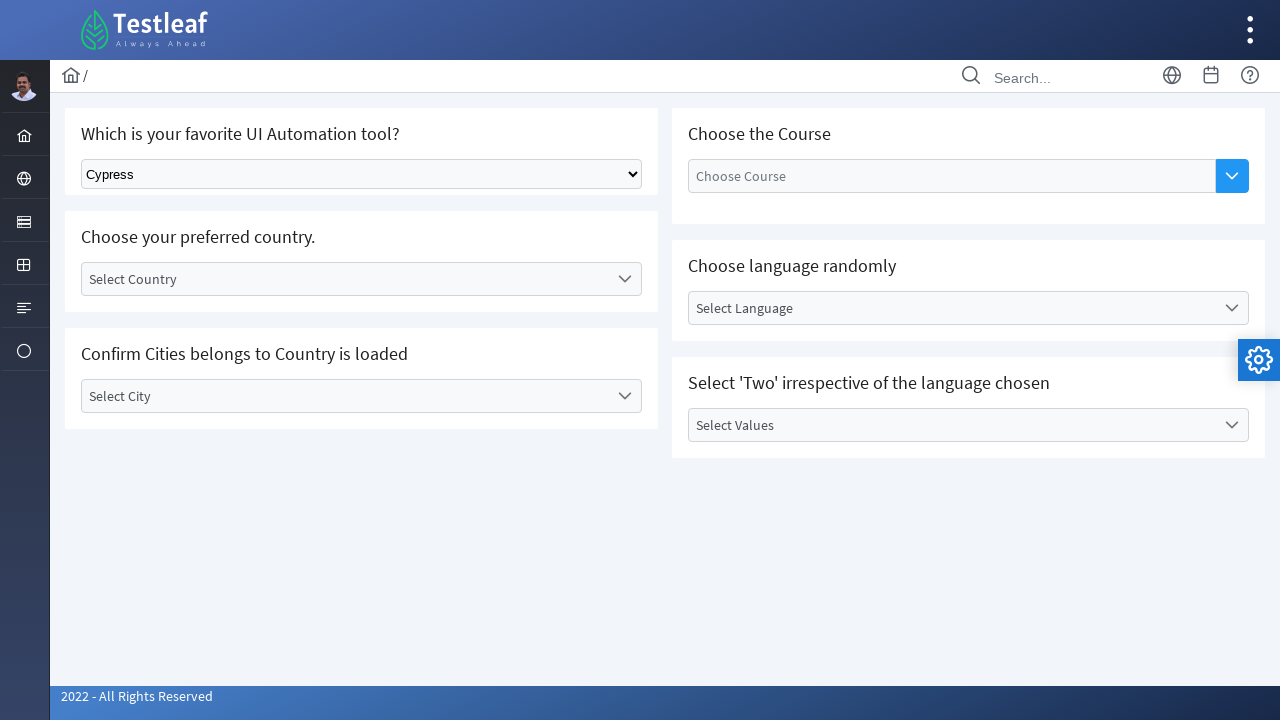

Selected 'Puppeteer' from dropdown again using sendKeys-like behavior on select.ui-selectonemenu
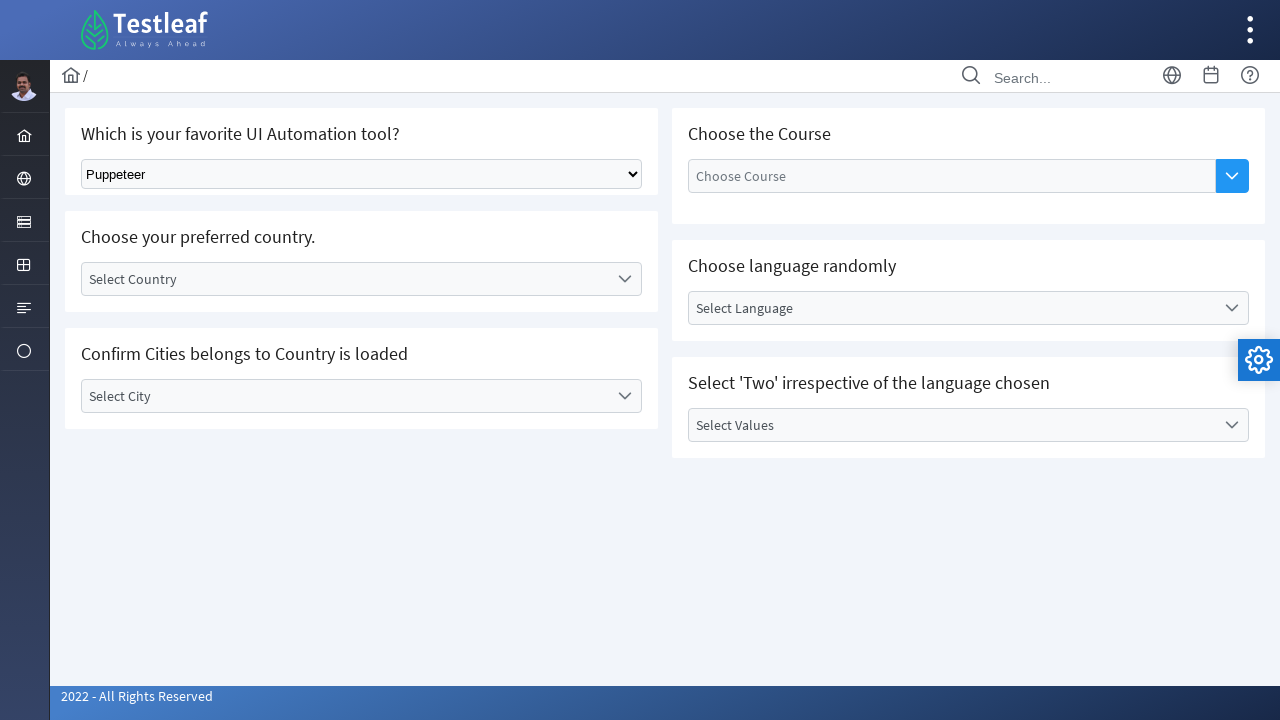

Clicked bootstrap dropdown to open country selection menu at (362, 279) on xpath=//div[@id='j_idt87:country']
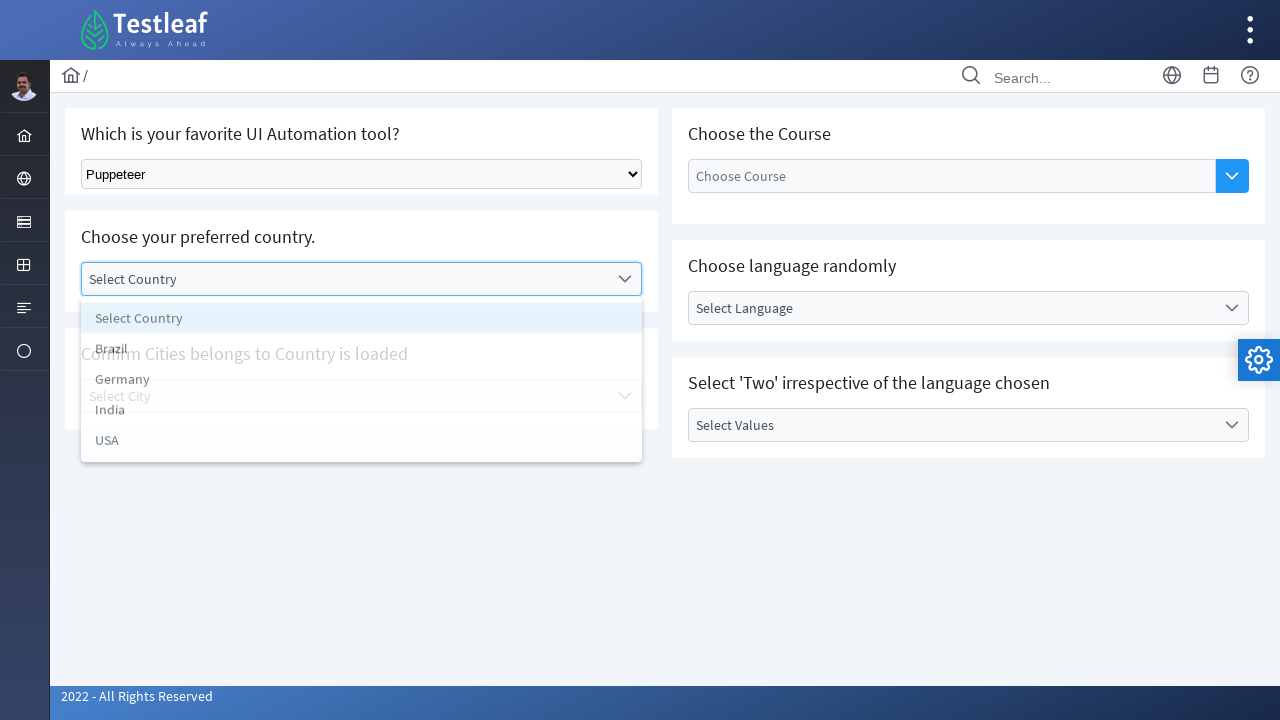

Waited for dropdown options to appear
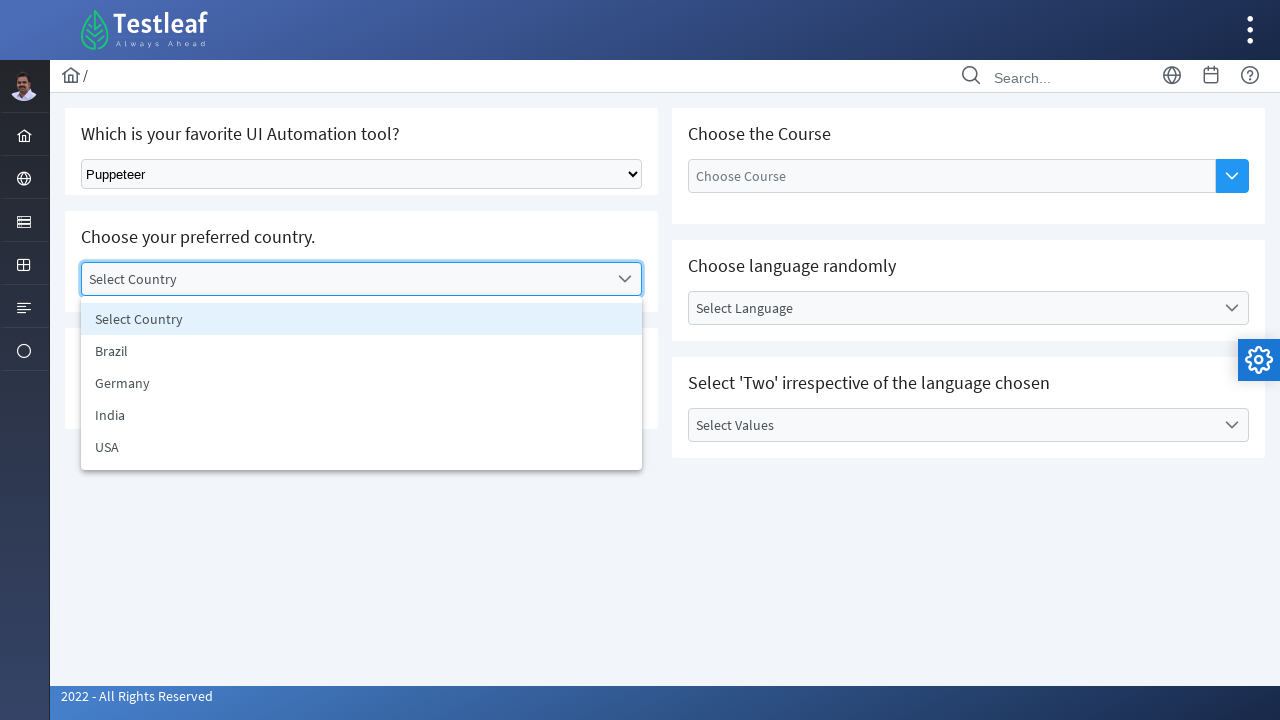

Selected 'USA' from bootstrap dropdown options at (362, 447) on xpath=//ul[@id='j_idt87:country_items']/li >> internal:has-text="USA"i
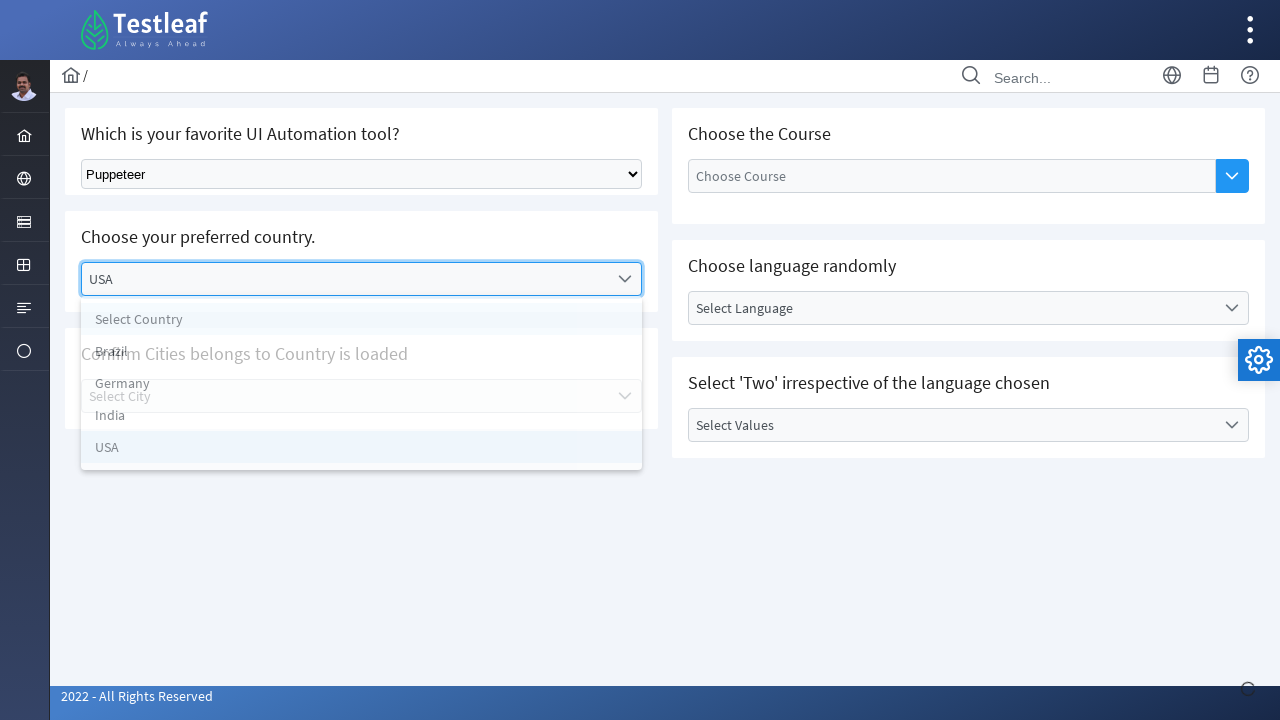

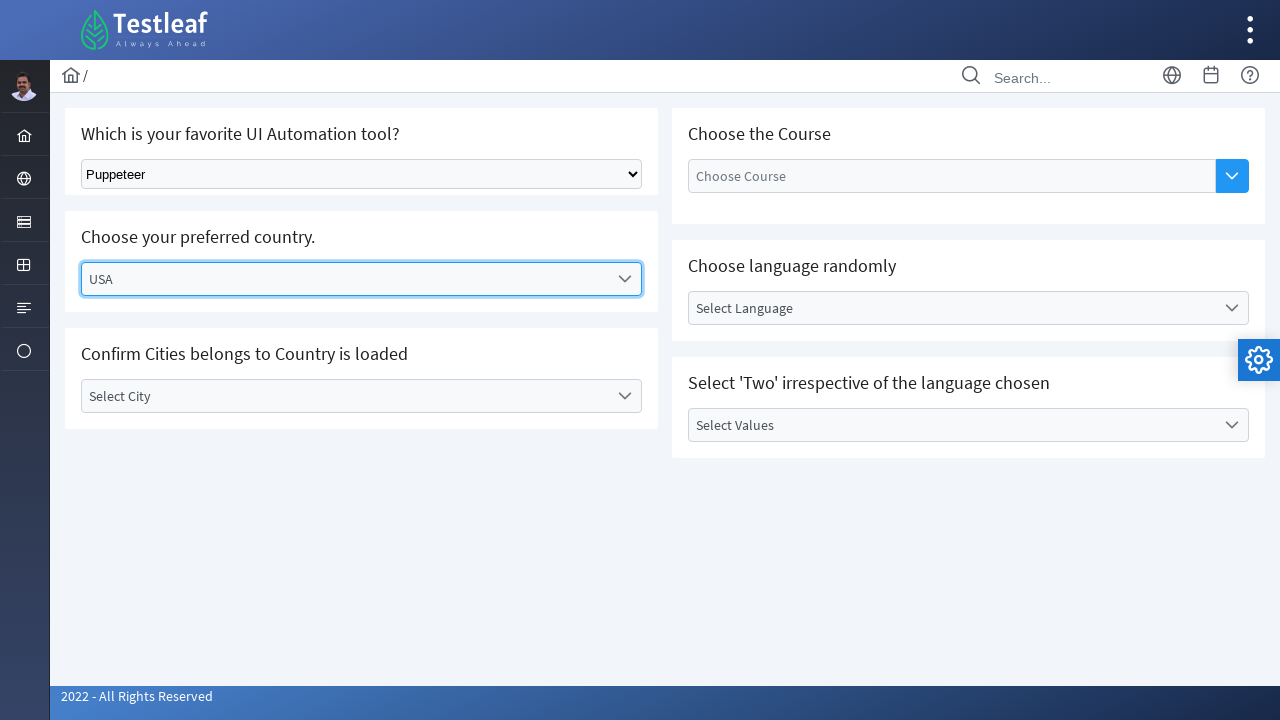